Navigates to Carbon code image generator with a code snippet, opens the export menu, and clicks to export the image as PNG

Starting URL: https://carbon.now.sh?l=python&code=print%28%22Hello%2C%20World%21%22%29&bg=rgba%28171%2C184%2C195%2C1%29&t=seti&wt=none

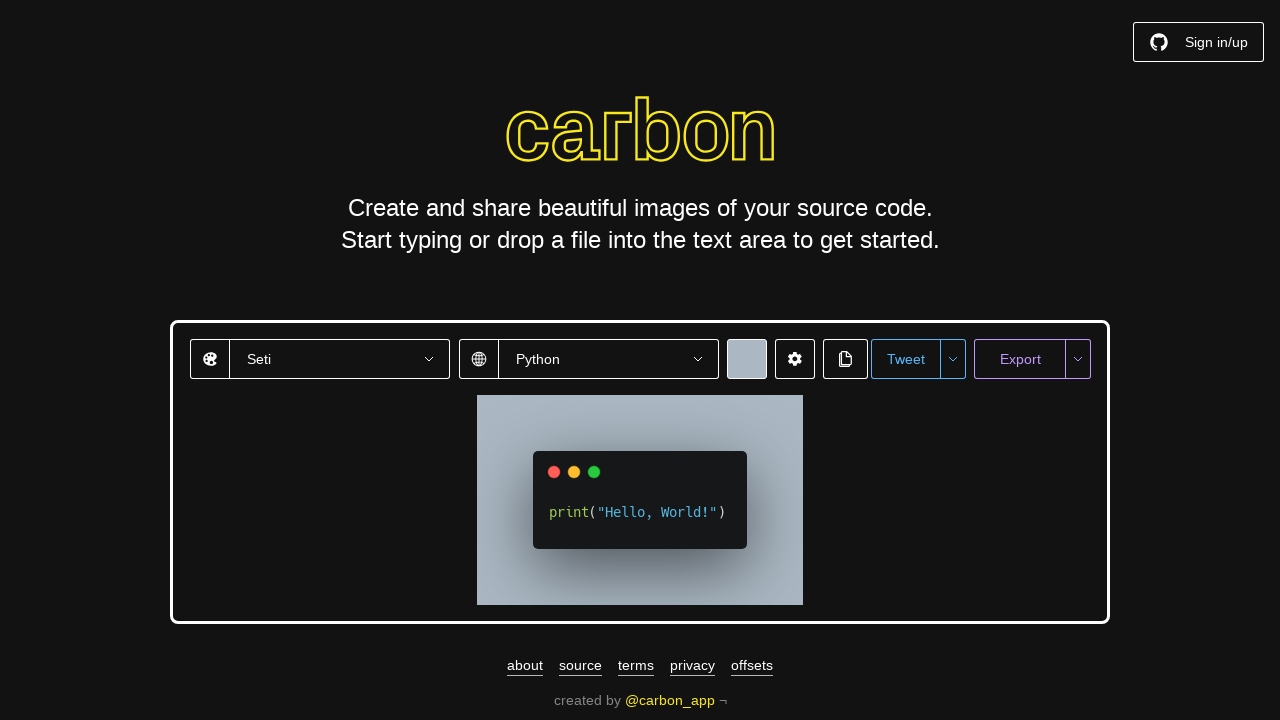

Clicked export menu button at (1078, 359) on #export-menu
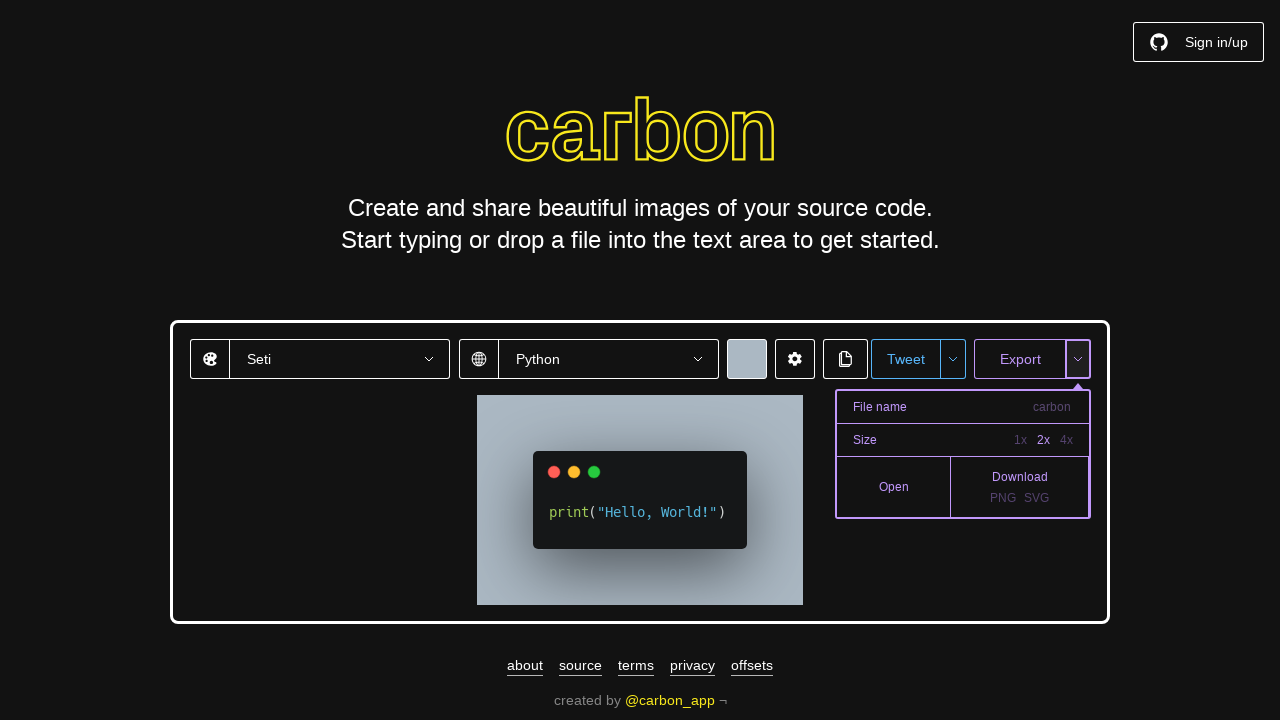

Clicked export PNG option at (1003, 498) on #export-png
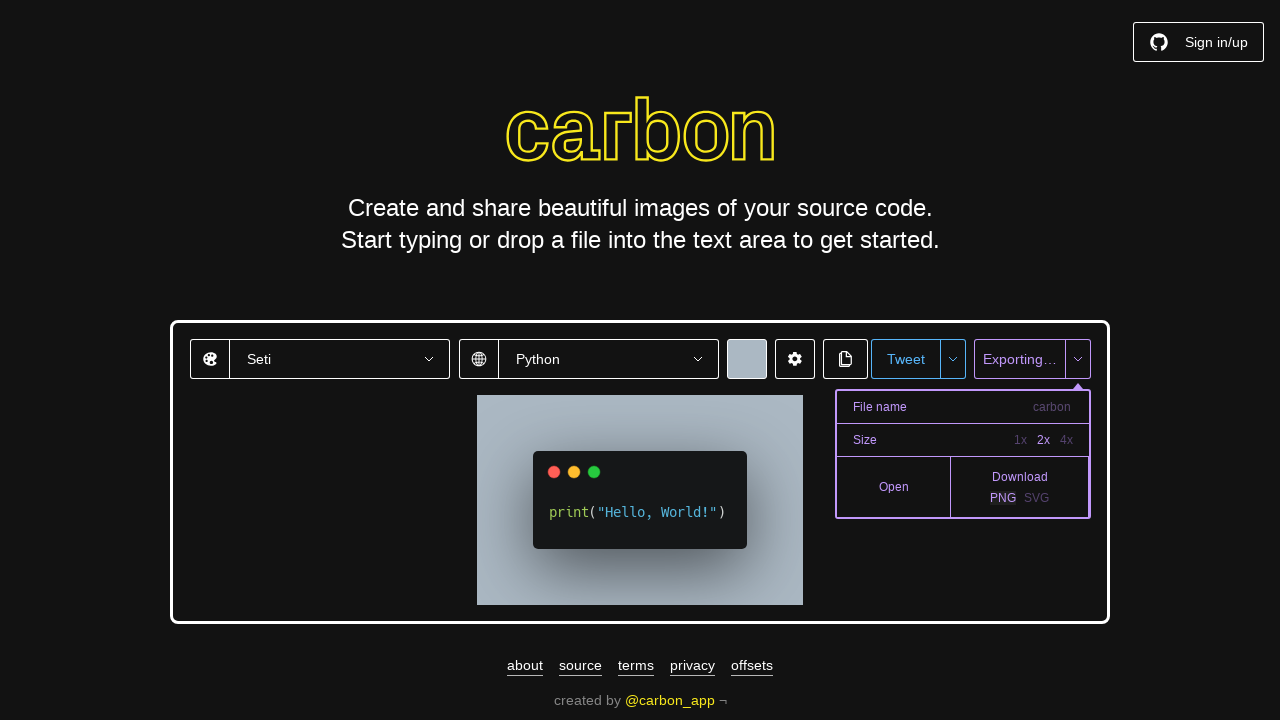

Download event initiated, PNG export started
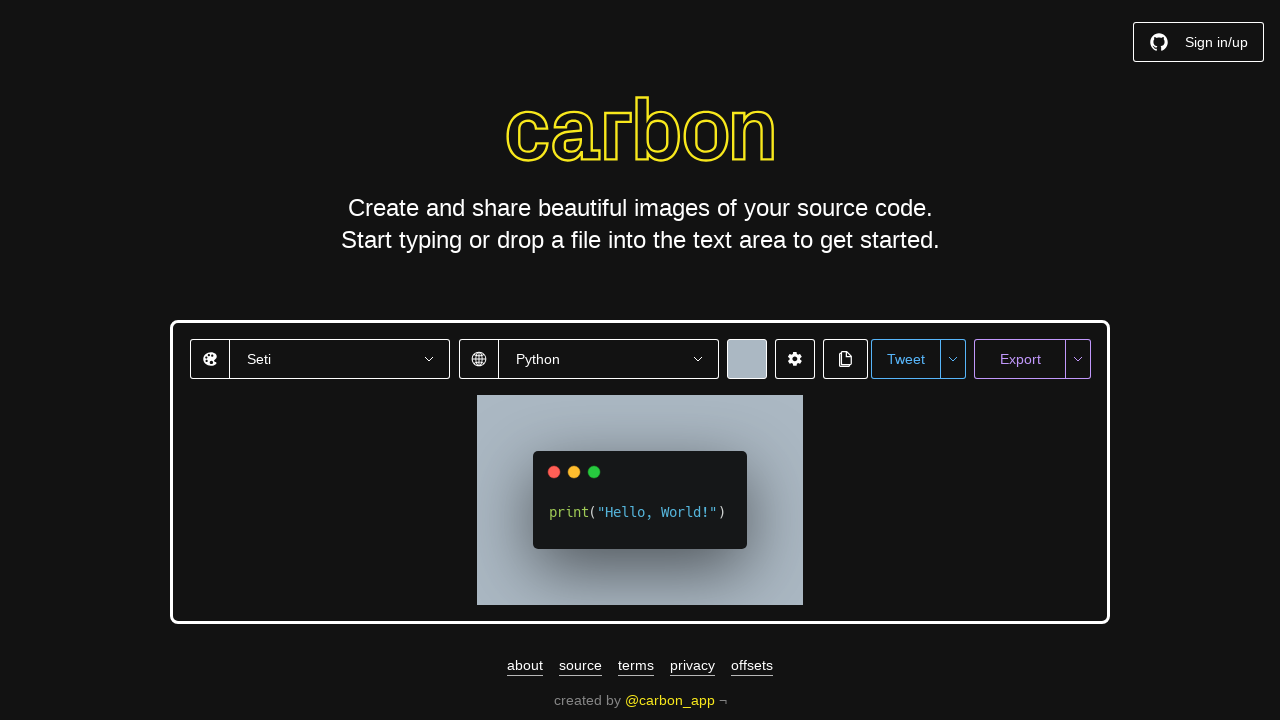

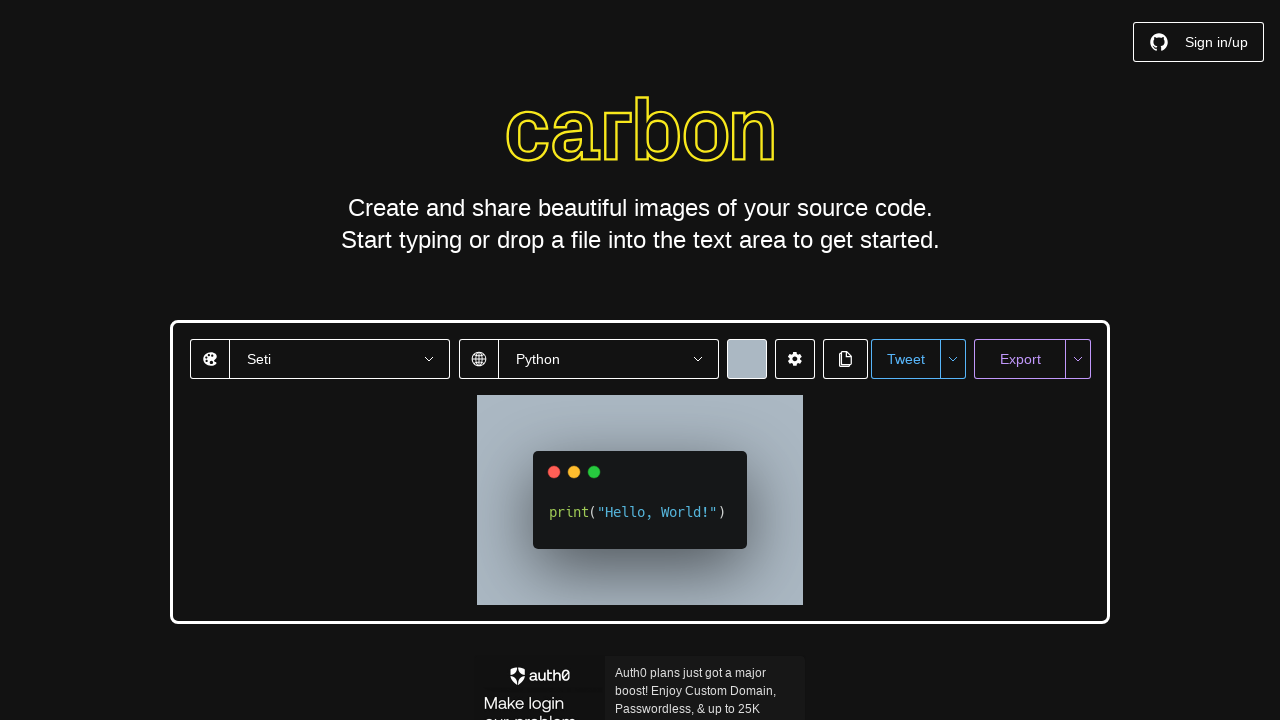